Tests the search functionality by opening the search bar, entering a query "study programs", submitting the search, and verifying results are displayed.

Starting URL: https://en.ehu.lt/

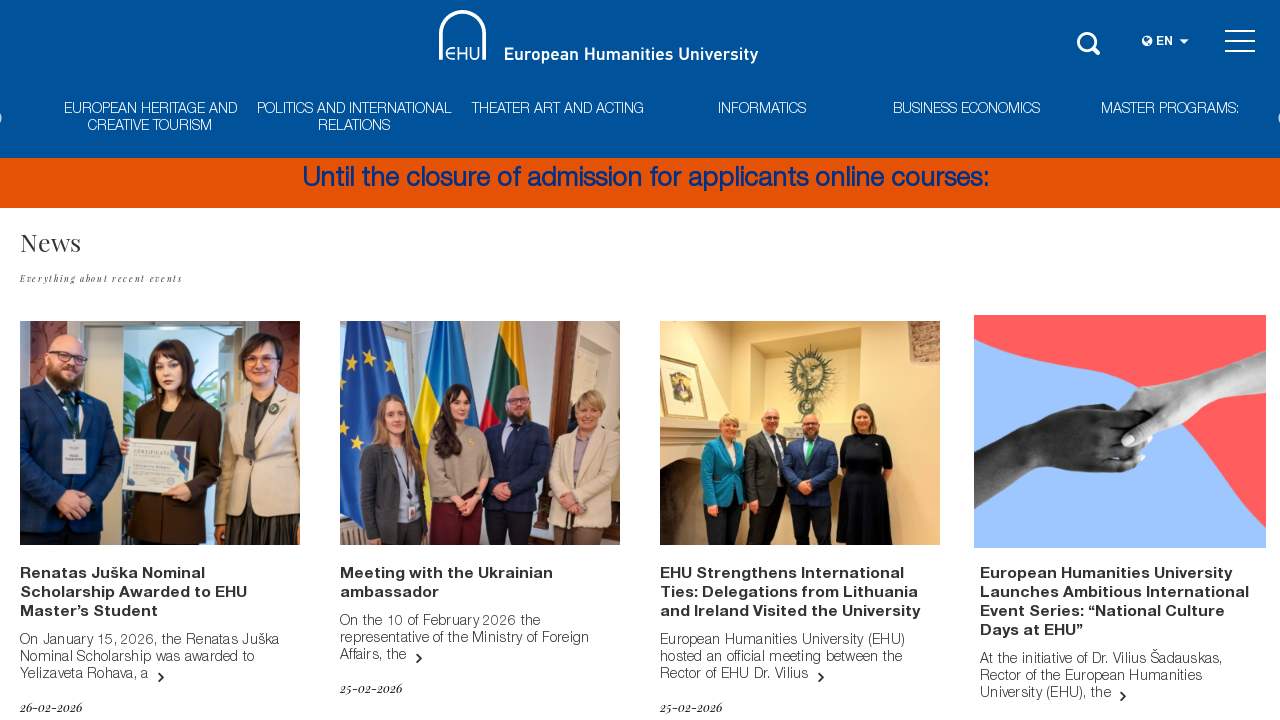

Clicked search button to open search bar at (1090, 40) on #masthead > div:nth-child(1) > div > div:nth-child(4) > div
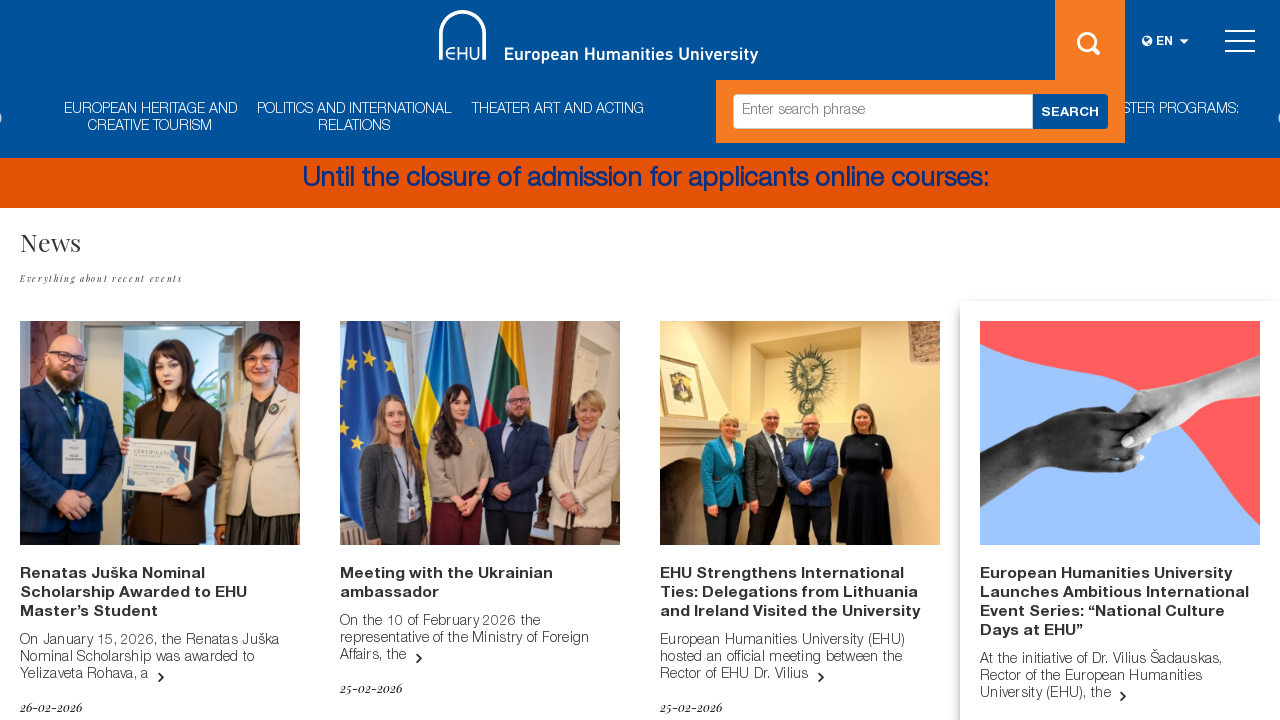

Filled search field with 'study programs' on #masthead > div:nth-child(1) > div > div:nth-child(4) > div > form > div > input
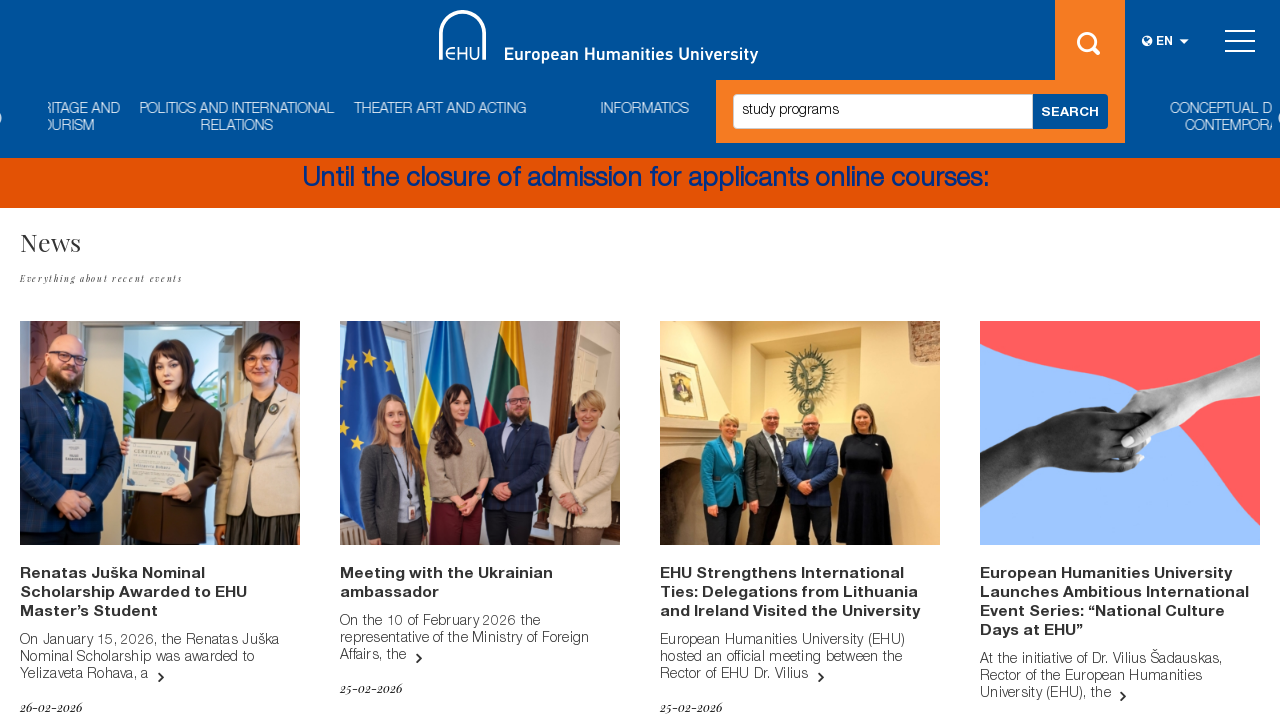

Submitted search query by pressing Enter on #masthead > div:nth-child(1) > div > div:nth-child(4) > div > form > div > input
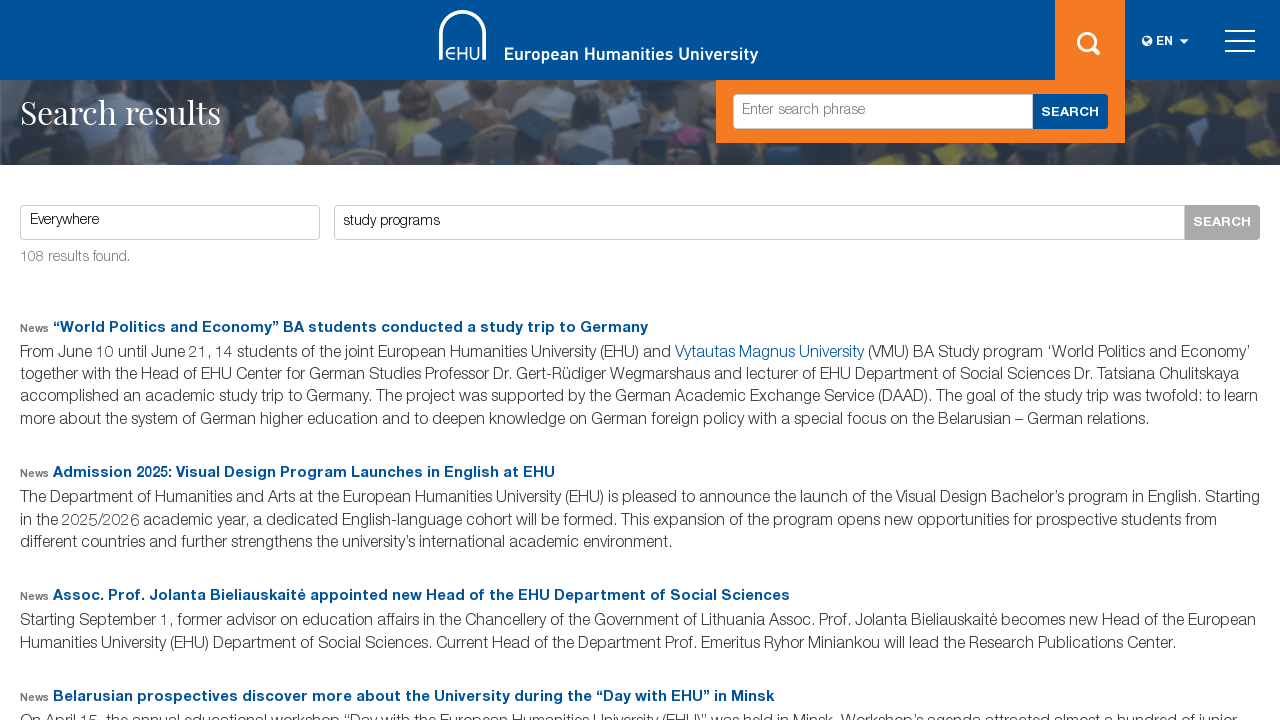

Search results loaded successfully
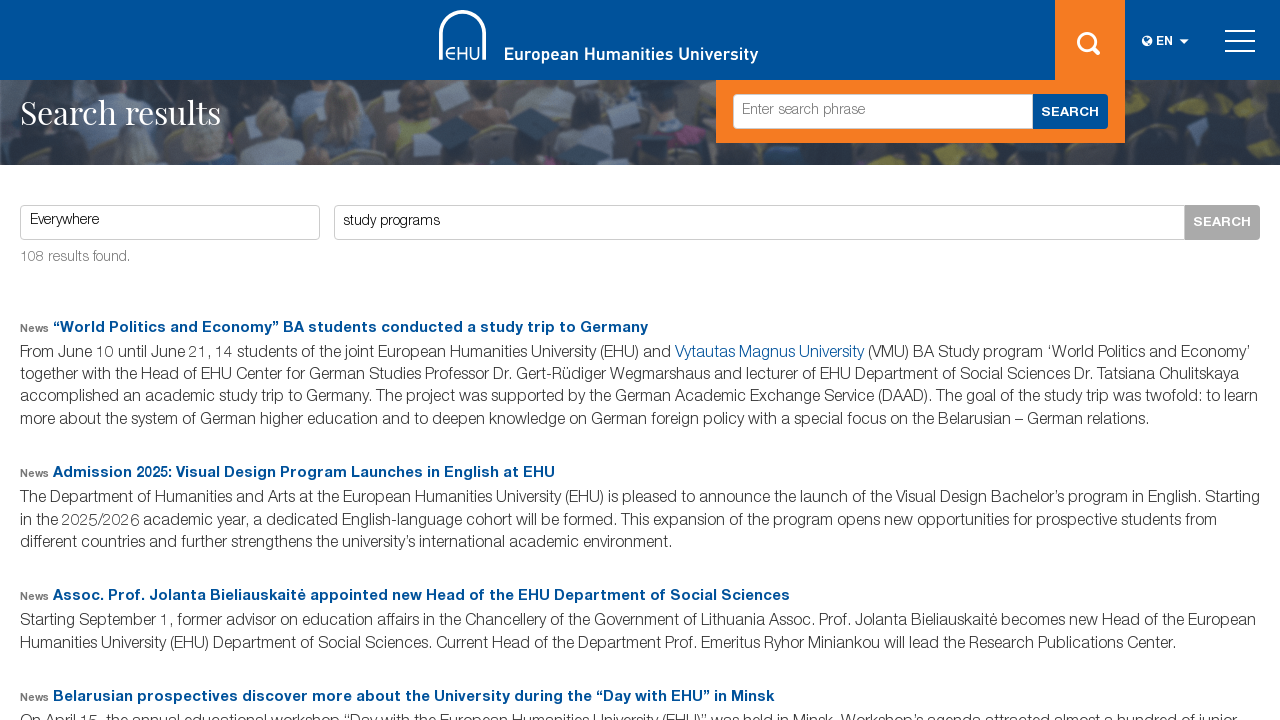

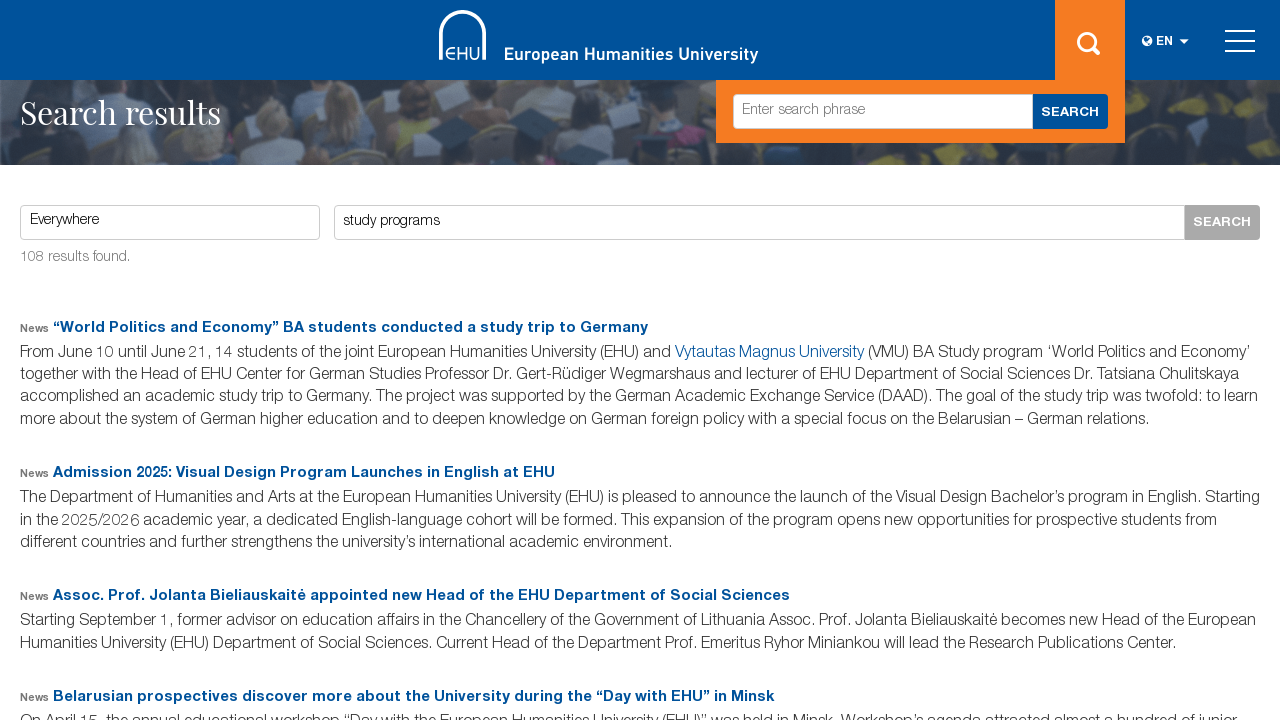